Tests the add to cart functionality on DemoBlaze e-commerce demo site by navigating to a product page and clicking the "Add to cart" button.

Starting URL: https://www.demoblaze.com/prod.html?idp_=1

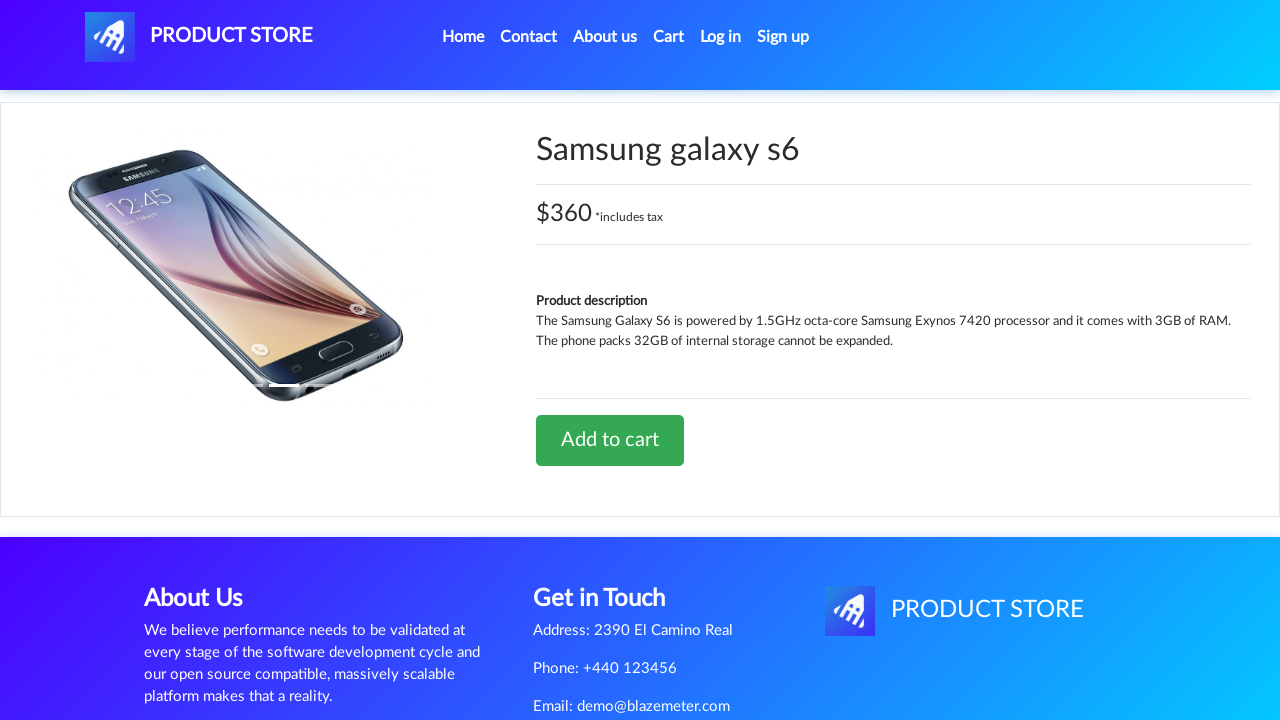

Product page loaded and 'Add to cart' button is visible
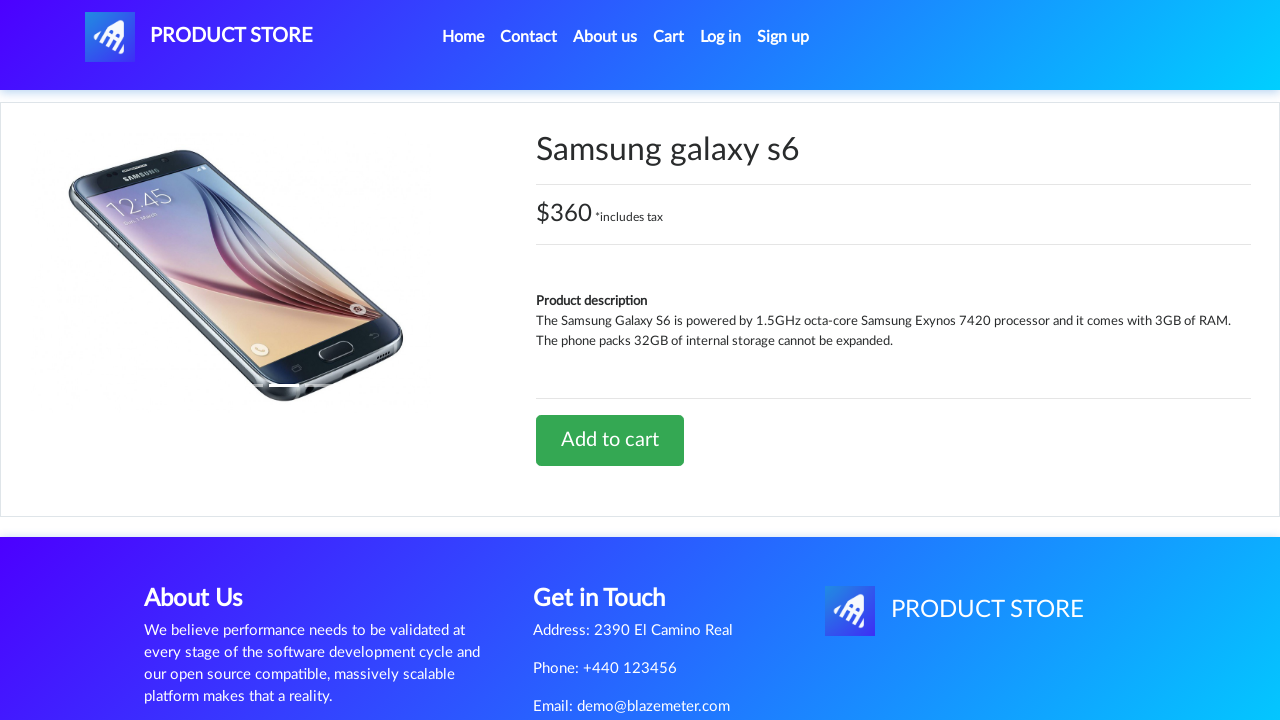

Clicked 'Add to cart' button on product page at (610, 440) on a:has-text('Add to cart')
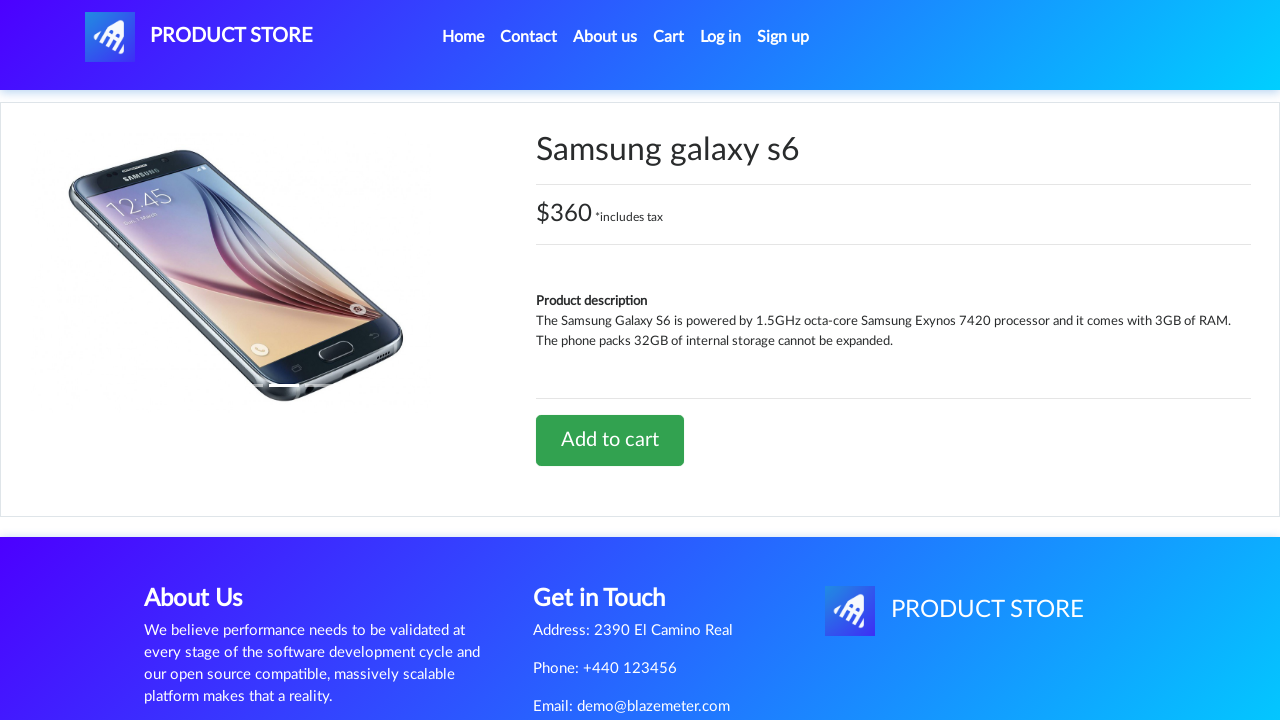

Alert dialog accepted after adding product to cart
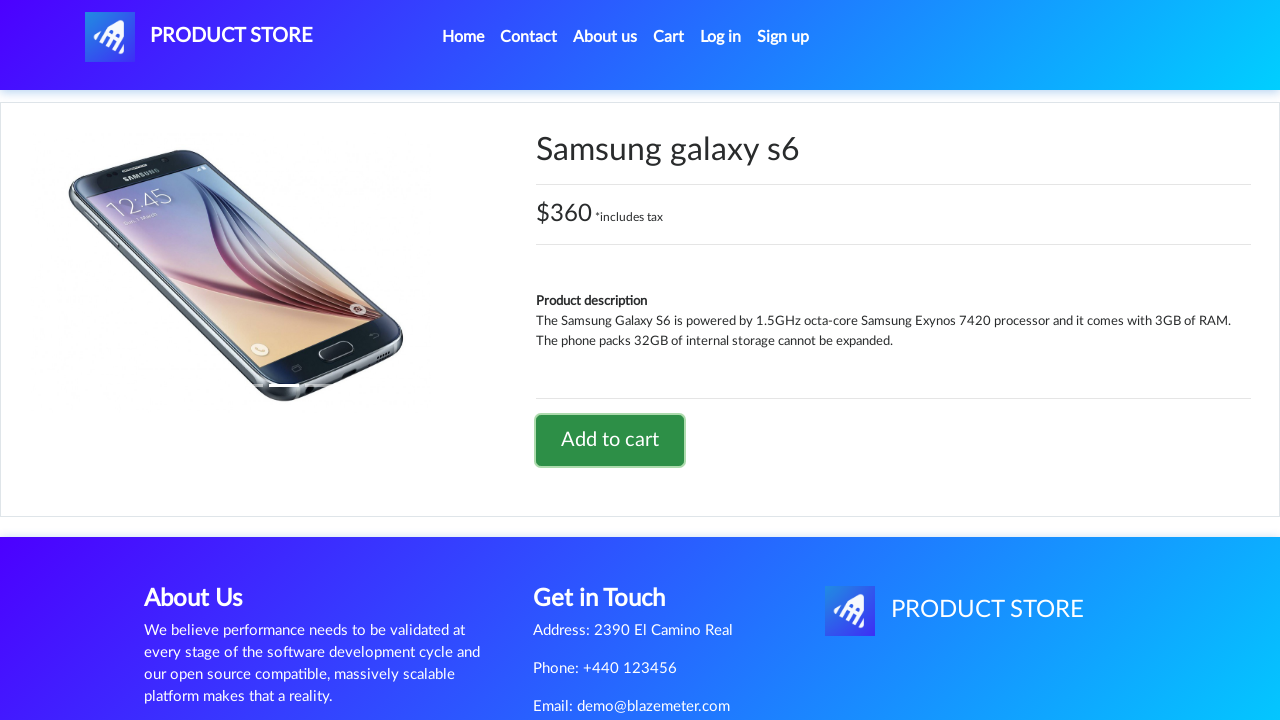

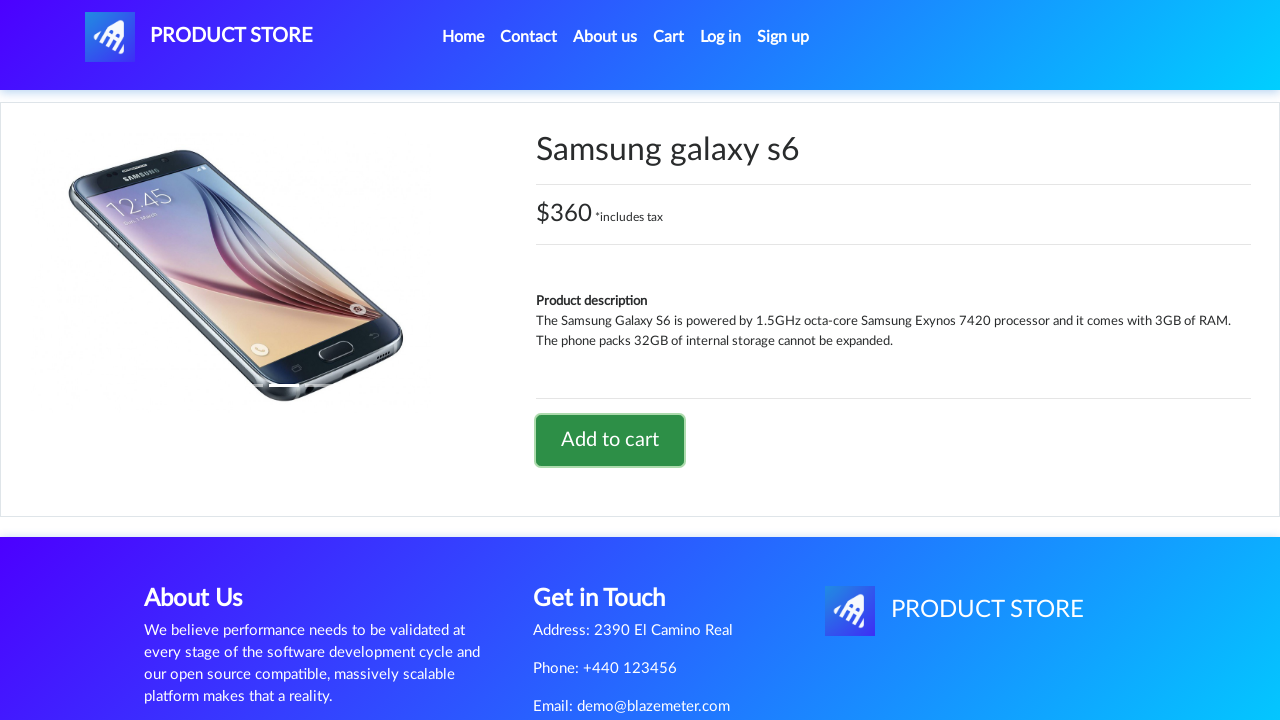